Tests RBC Bank's currency conversion calculator by entering a CAD amount and triggering the conversion to see the USD result

Starting URL: https://www.rbcbank.com/cgi-bin/tools/cadusd-foreign-exchange-calculator/start.cgi

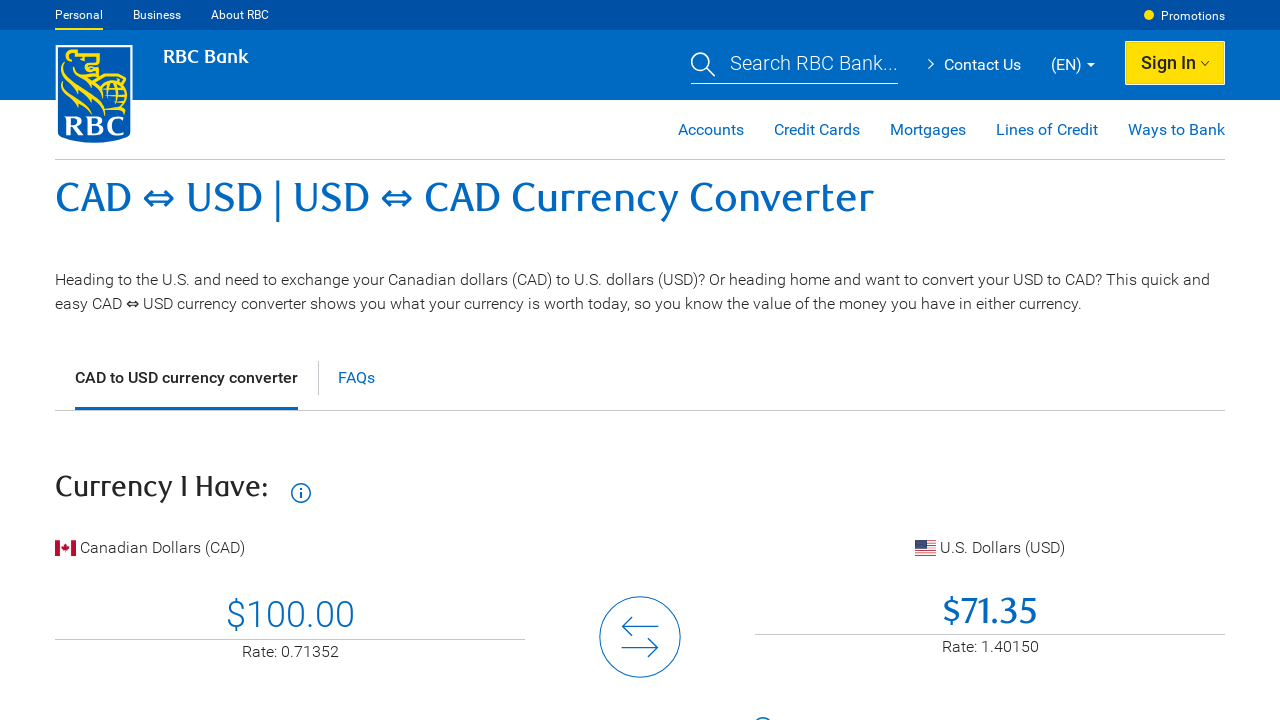

Filled 'Currency I Have' field with 500 CAD on #currency-have-amount
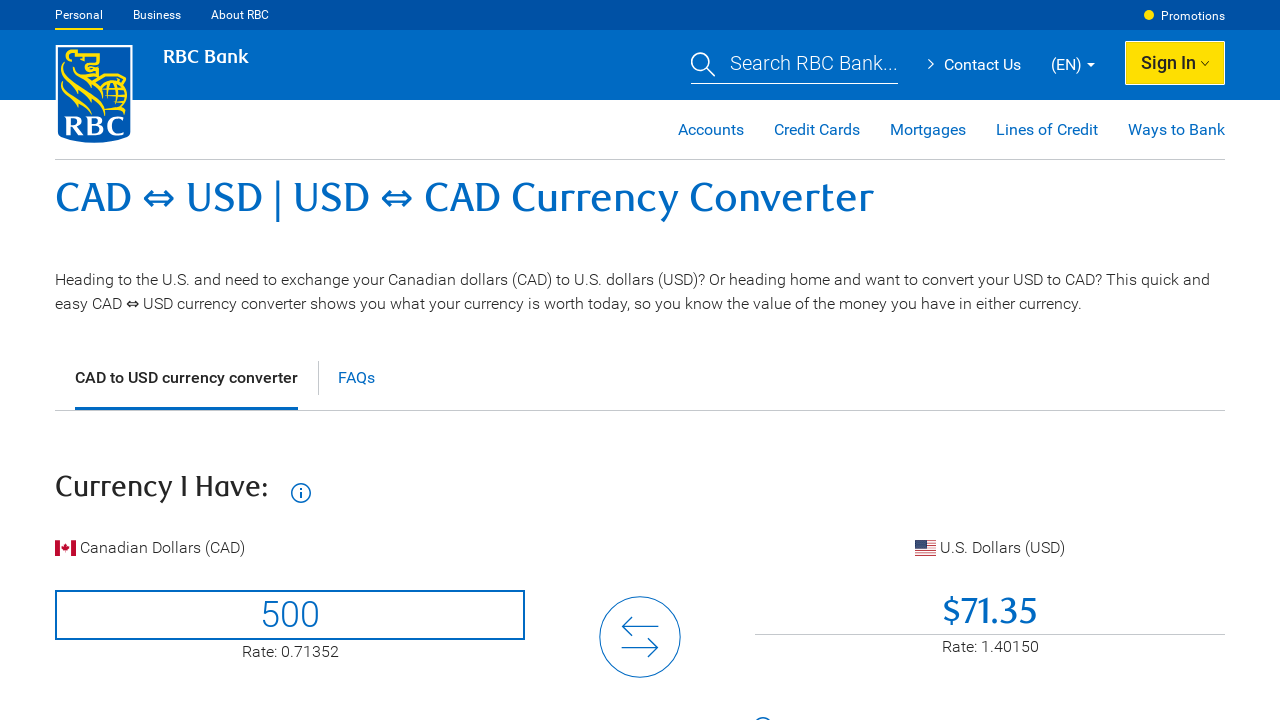

Pressed Enter to trigger currency conversion on #currency-have-amount
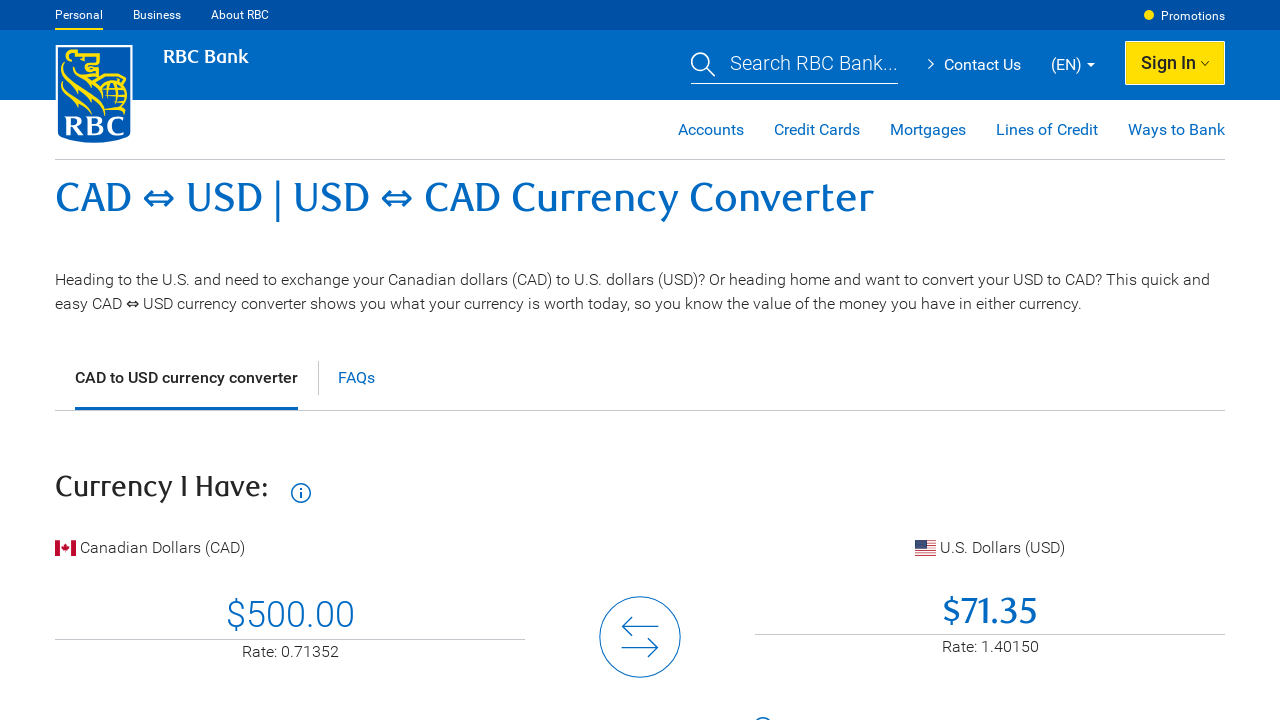

Waited for converted USD amount field to load
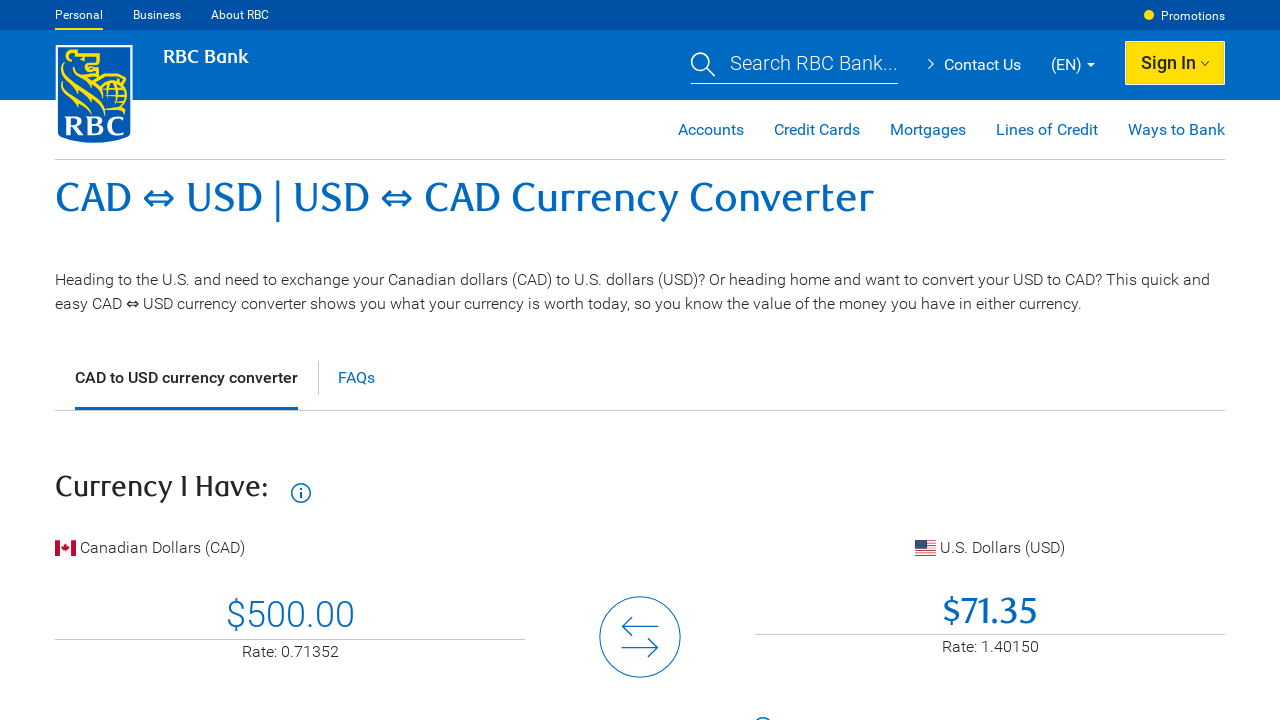

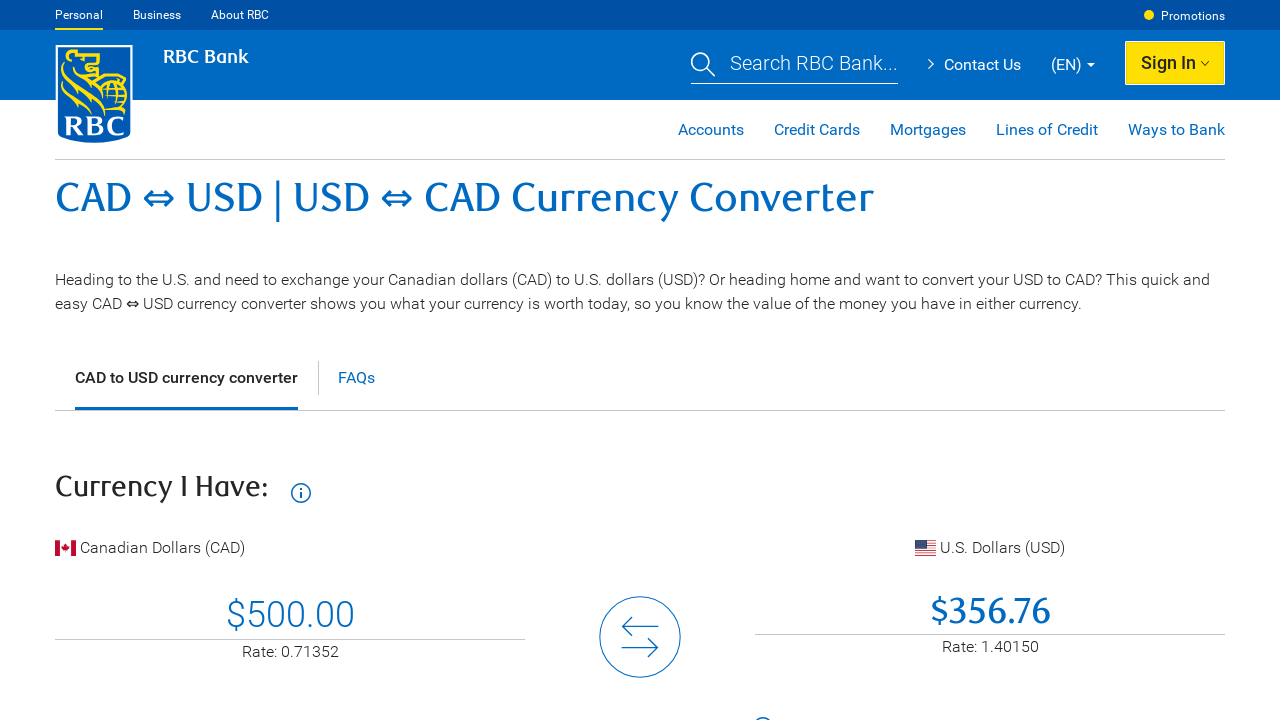